Tests table sorting functionality by clicking on a column header to sort, verifying the data is sorted correctly, and navigating through pagination to find a specific item and retrieve its price

Starting URL: https://rahulshettyacademy.com/seleniumPractise/#/offers/

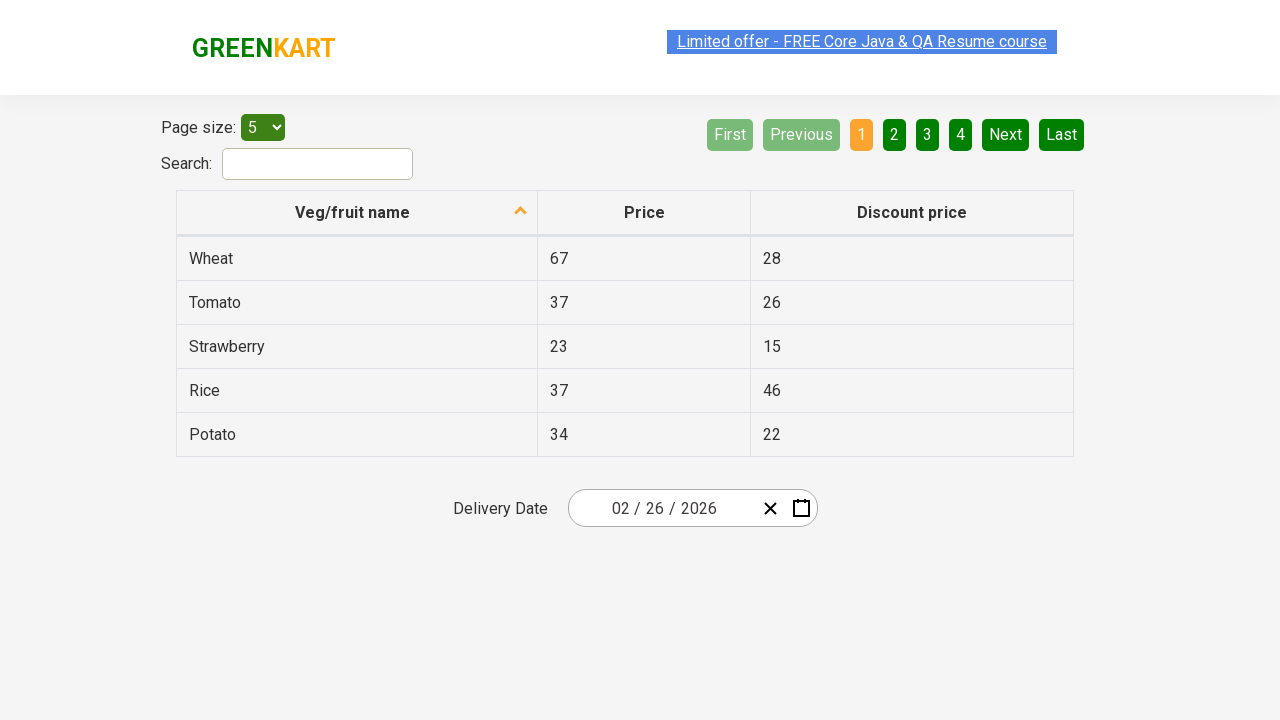

Clicked 'Veg/fruit name' column header to sort by name at (353, 212) on xpath=//span[text()='Veg/fruit name']
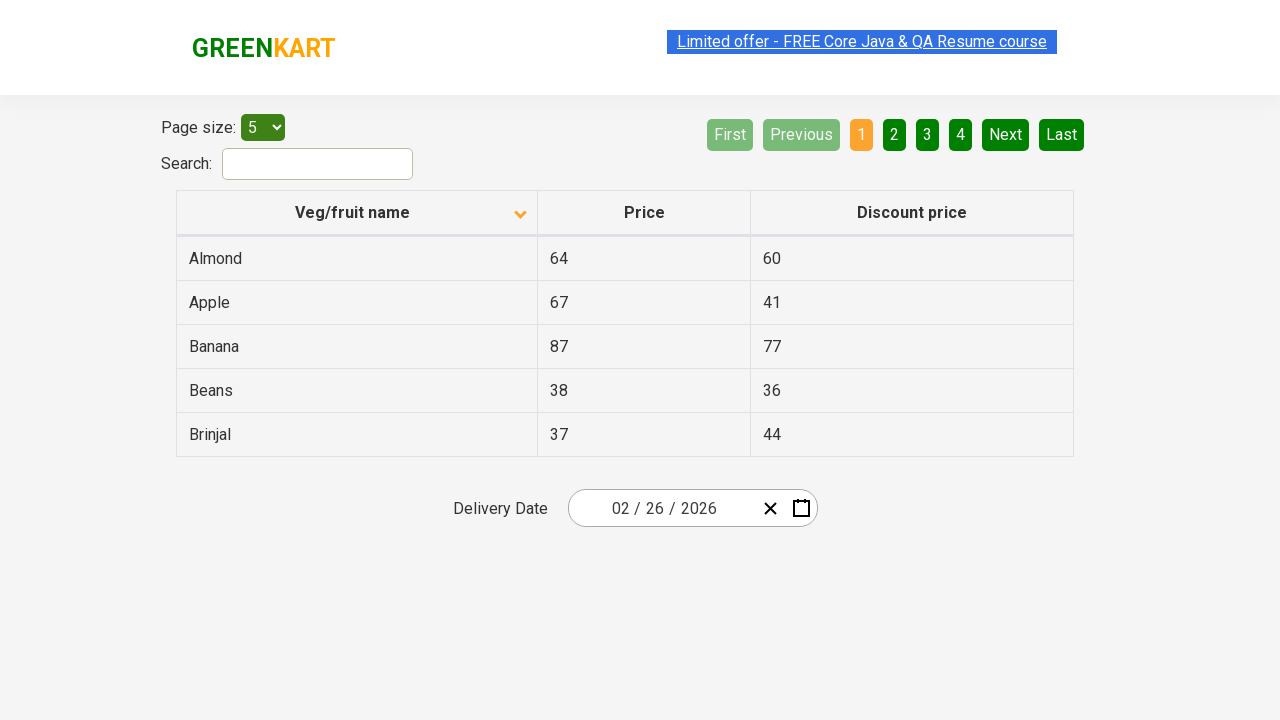

Retrieved all items from first column
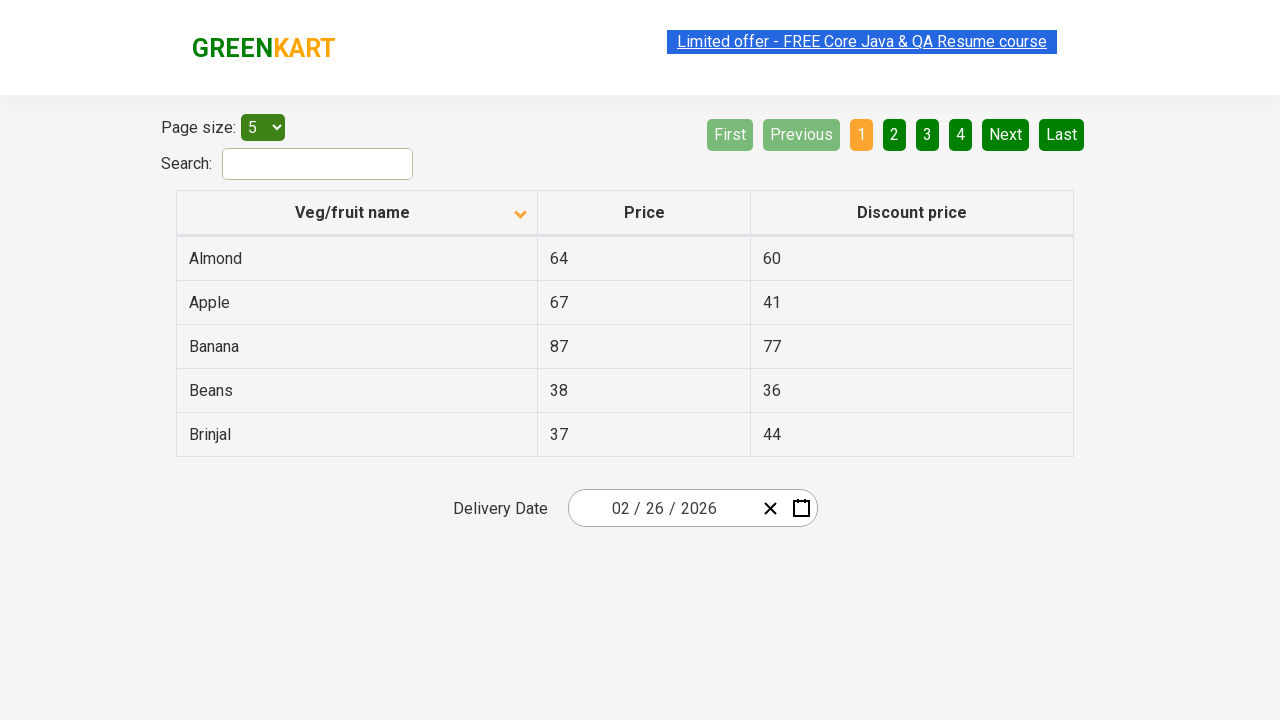

Extracted text content from all column items
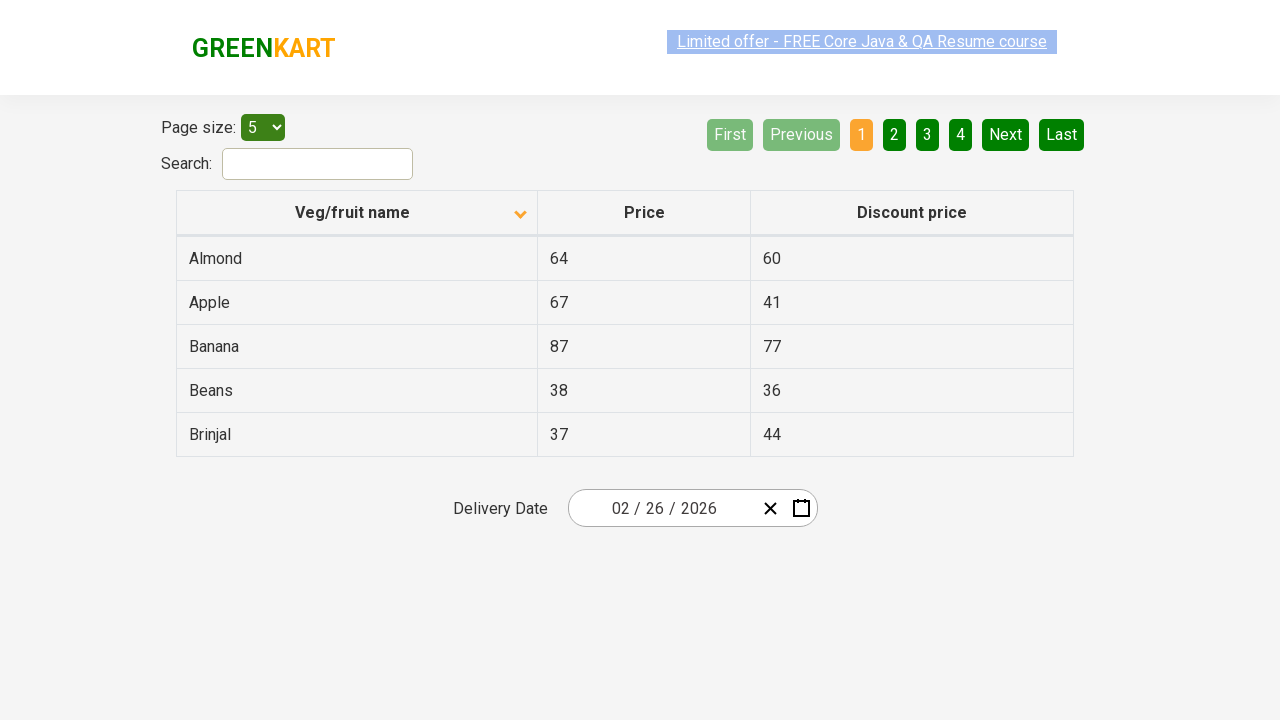

Verified that table data is correctly sorted alphabetically
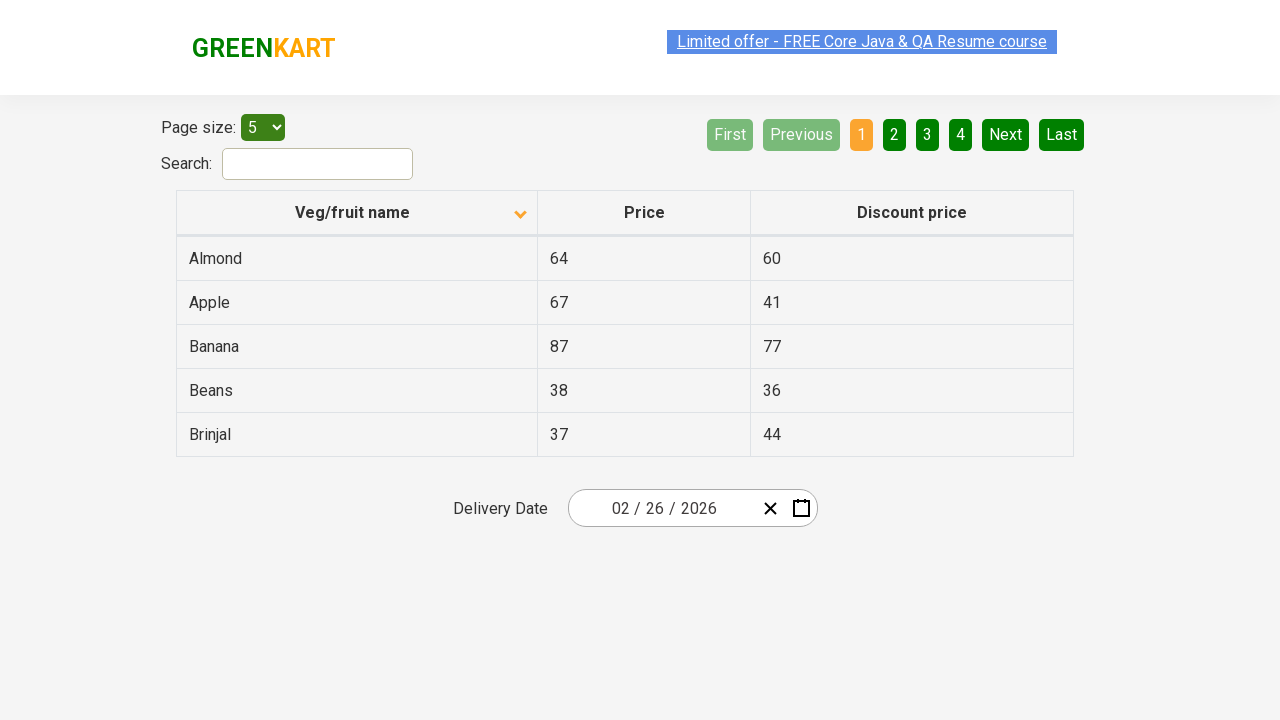

Retrieved rows from current page to search for Rice
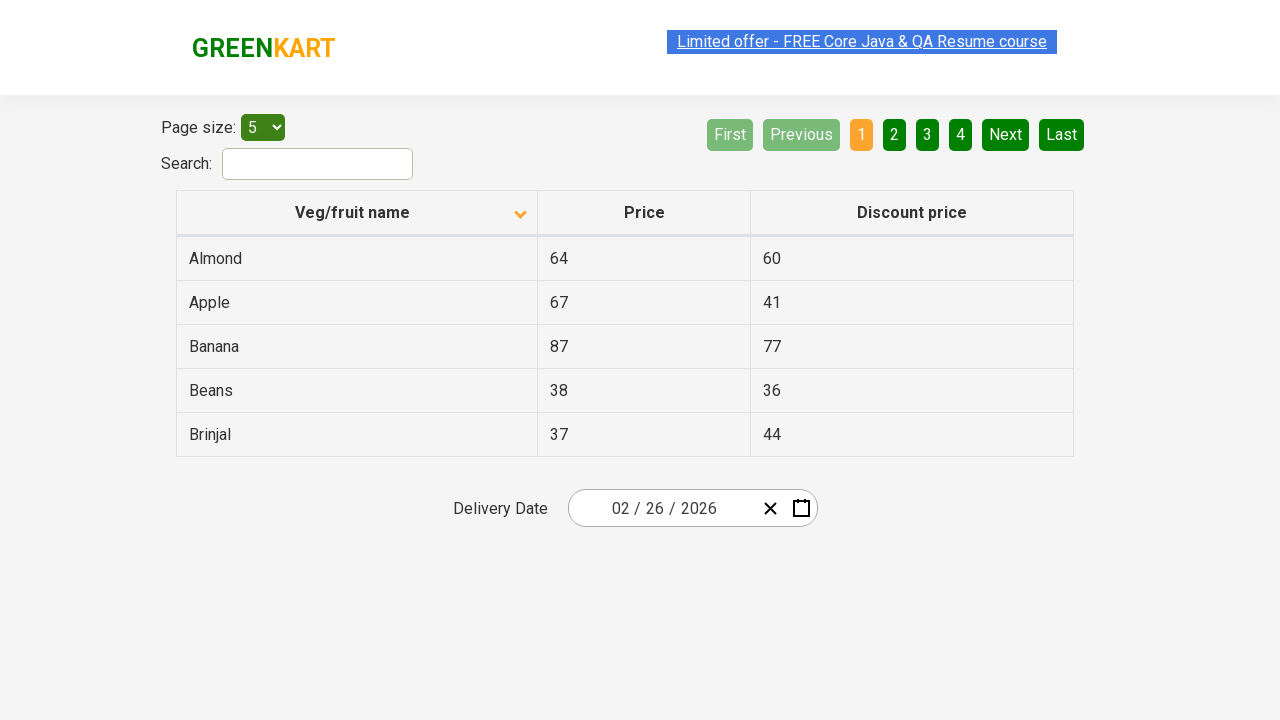

Clicked Next button to navigate to next page at (1006, 134) on xpath=//a[@aria-label='Next']
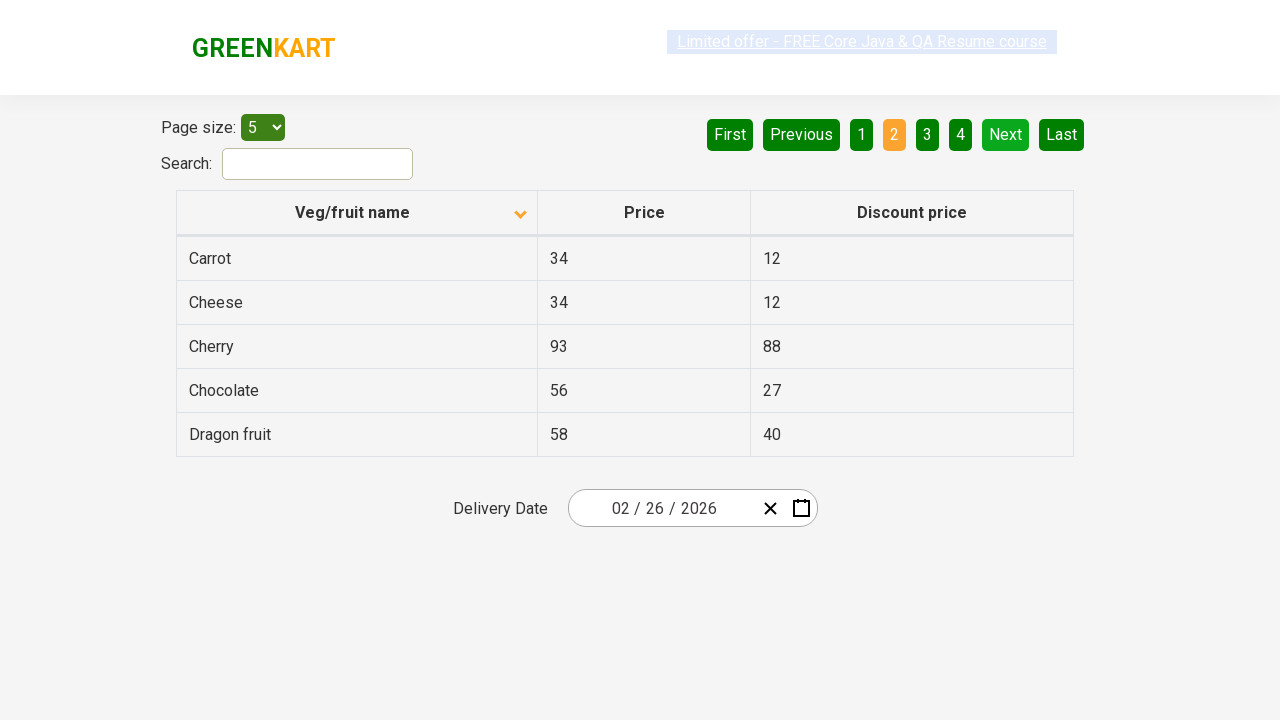

Waited for next page to load
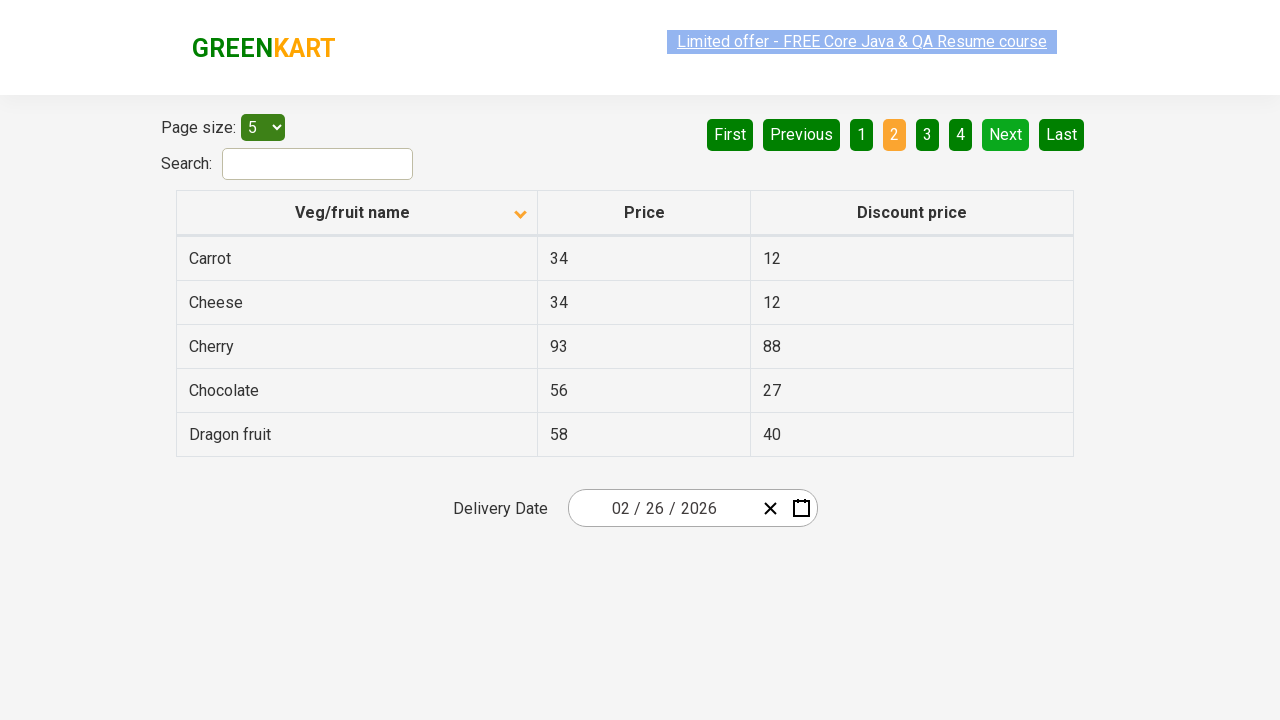

Retrieved rows from current page to search for Rice
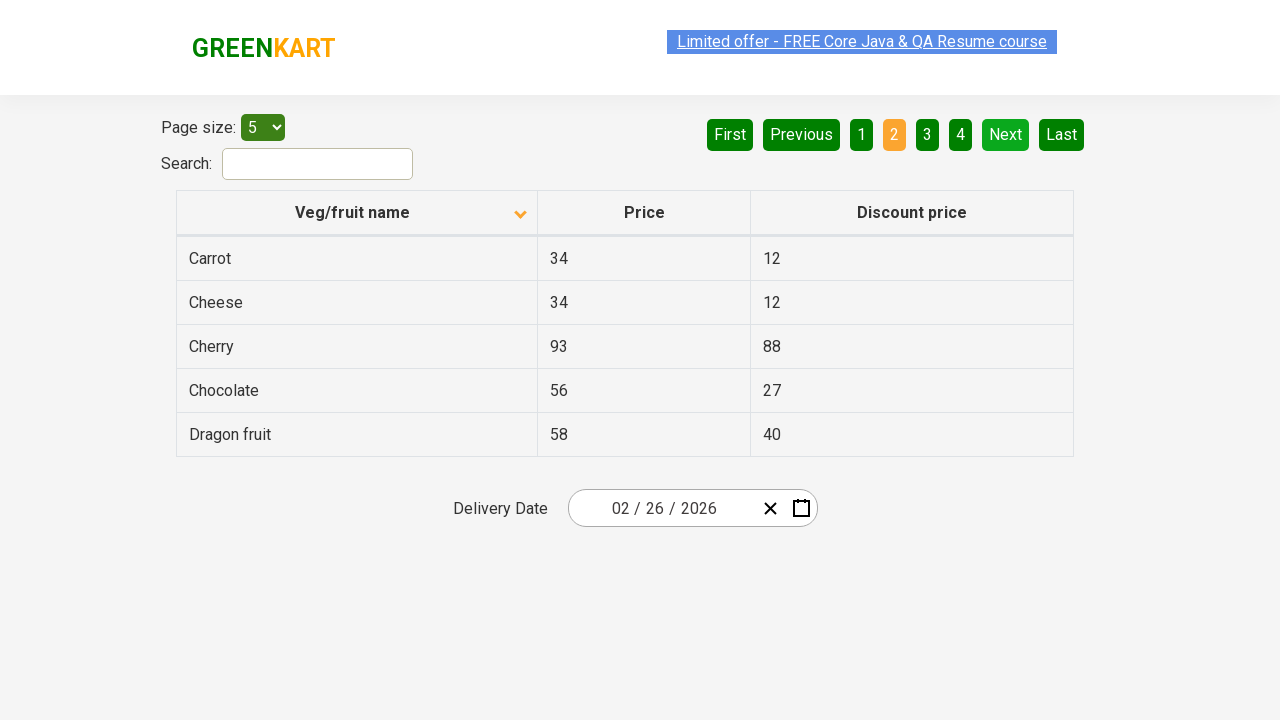

Clicked Next button to navigate to next page at (1006, 134) on xpath=//a[@aria-label='Next']
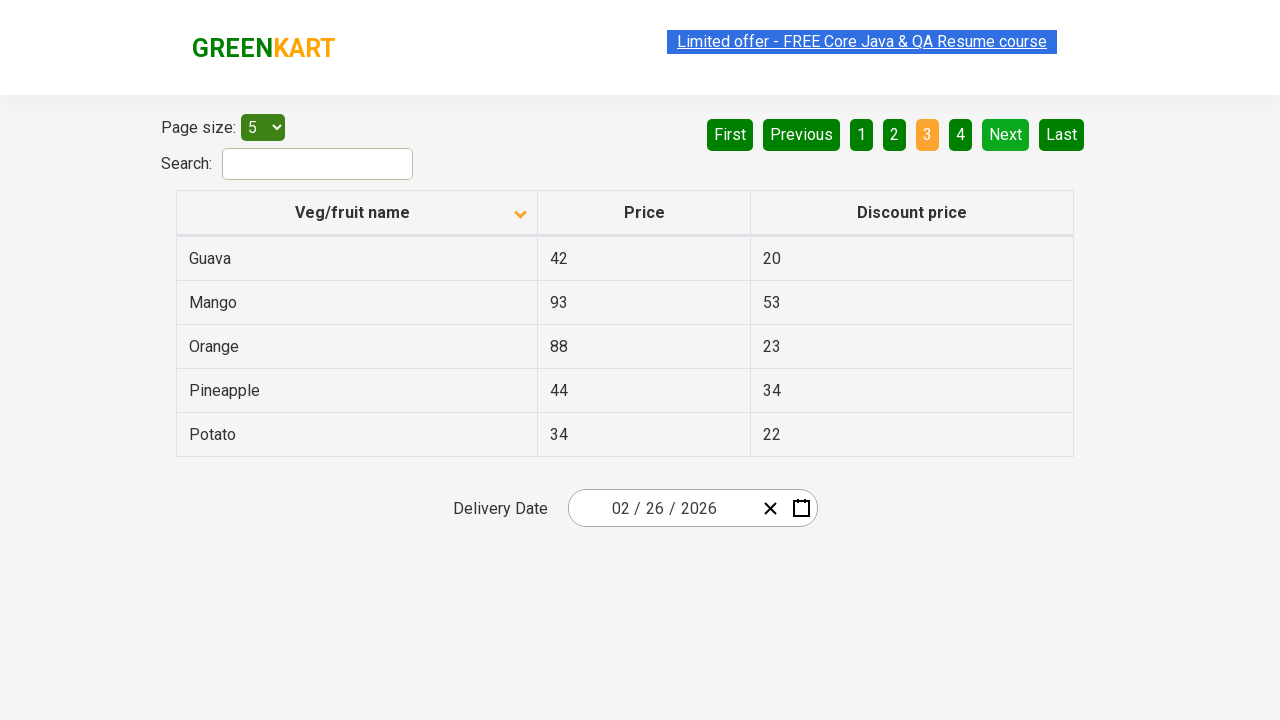

Waited for next page to load
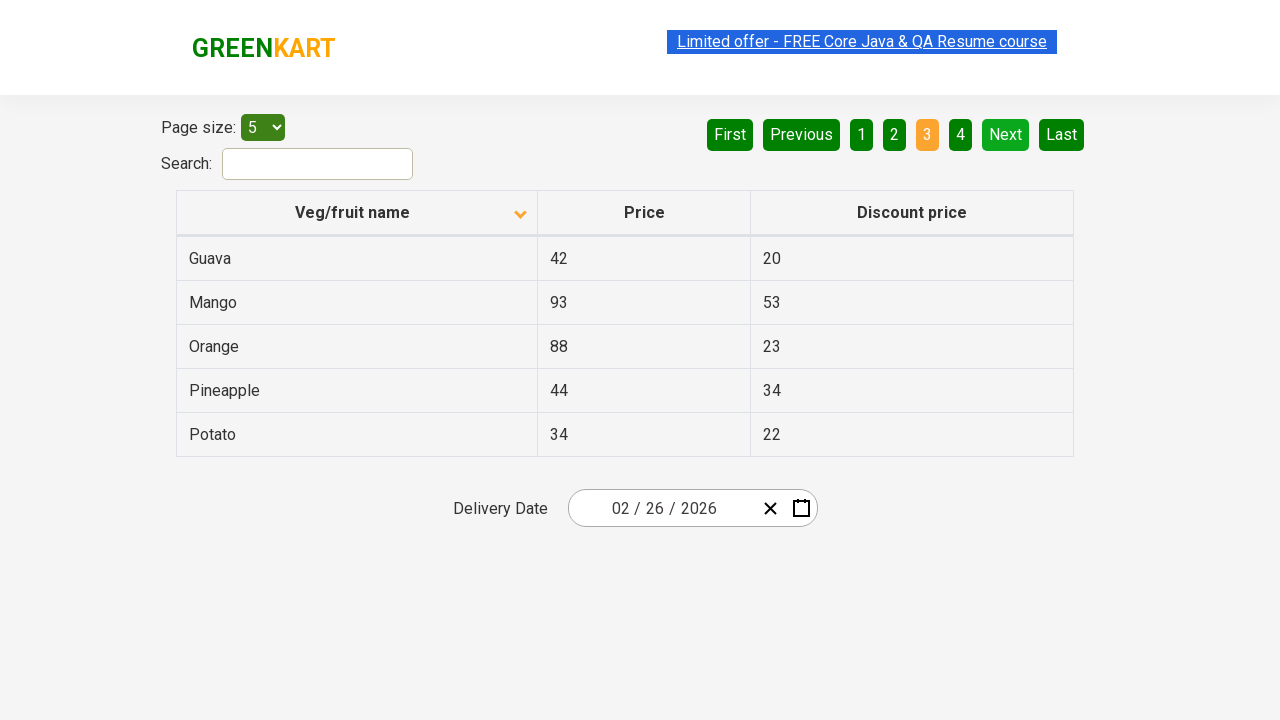

Retrieved rows from current page to search for Rice
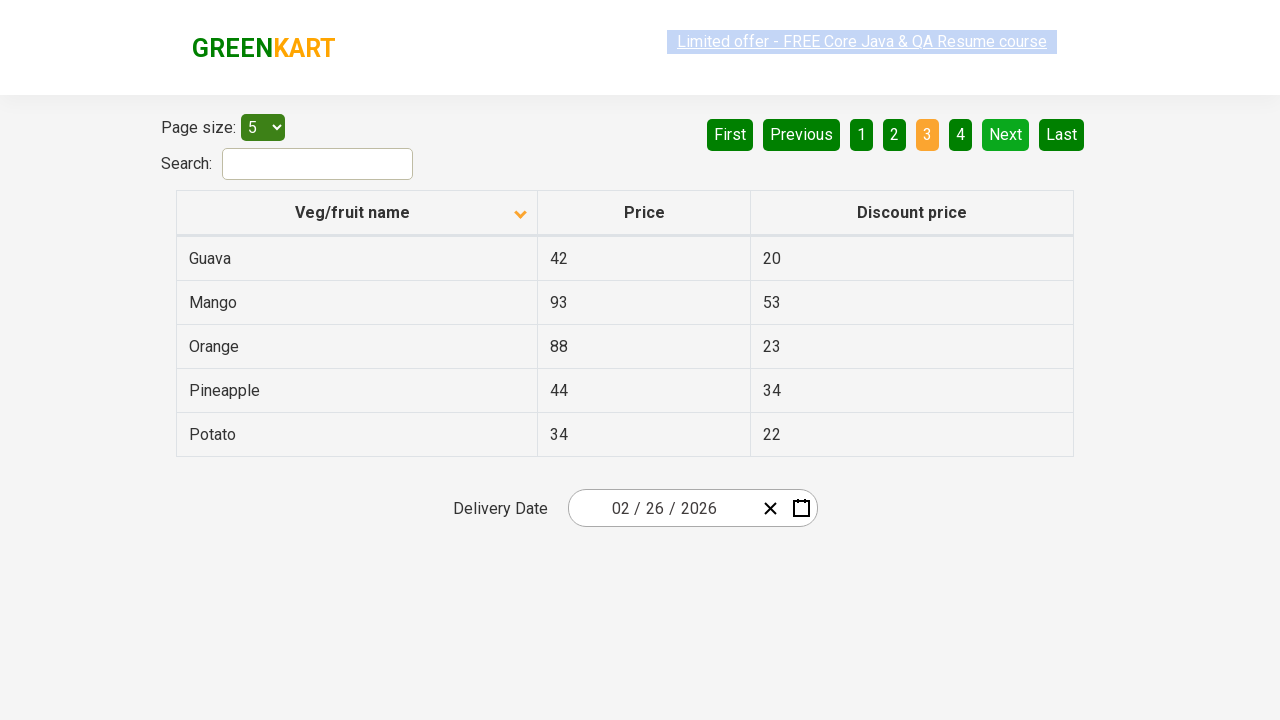

Clicked Next button to navigate to next page at (1006, 134) on xpath=//a[@aria-label='Next']
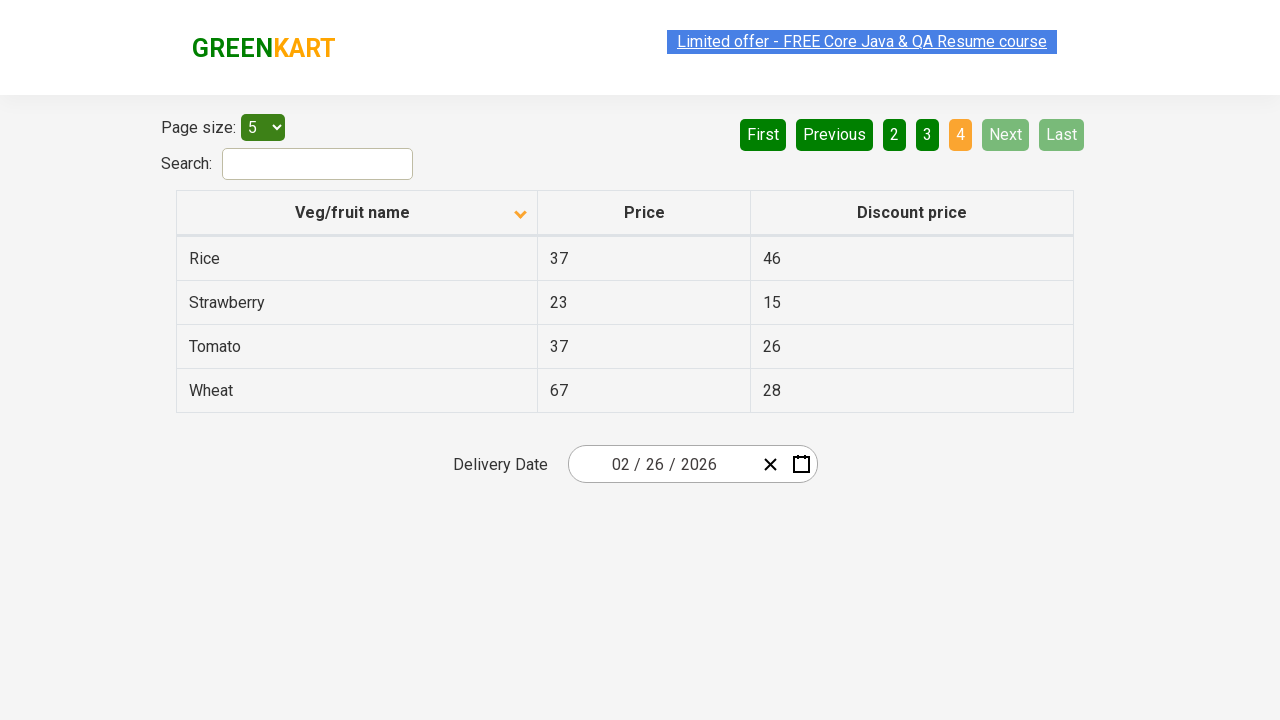

Waited for next page to load
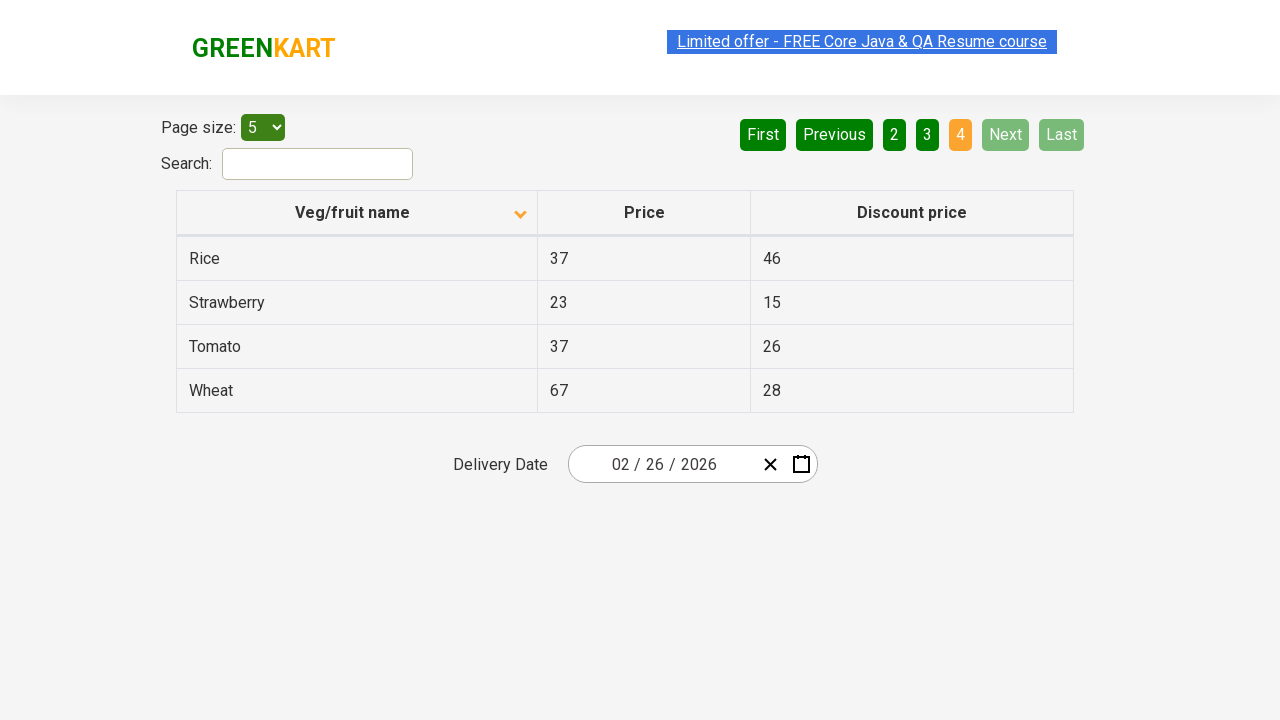

Retrieved rows from current page to search for Rice
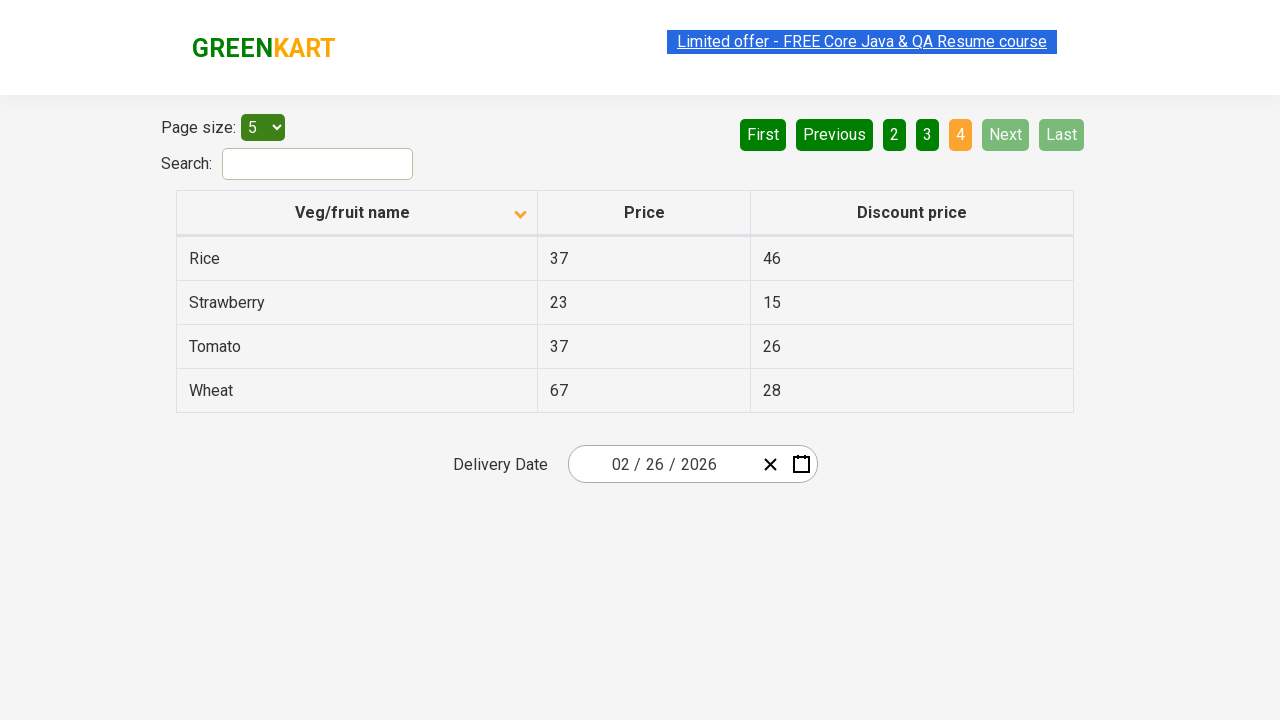

Found Rice in table and retrieved its price: 37
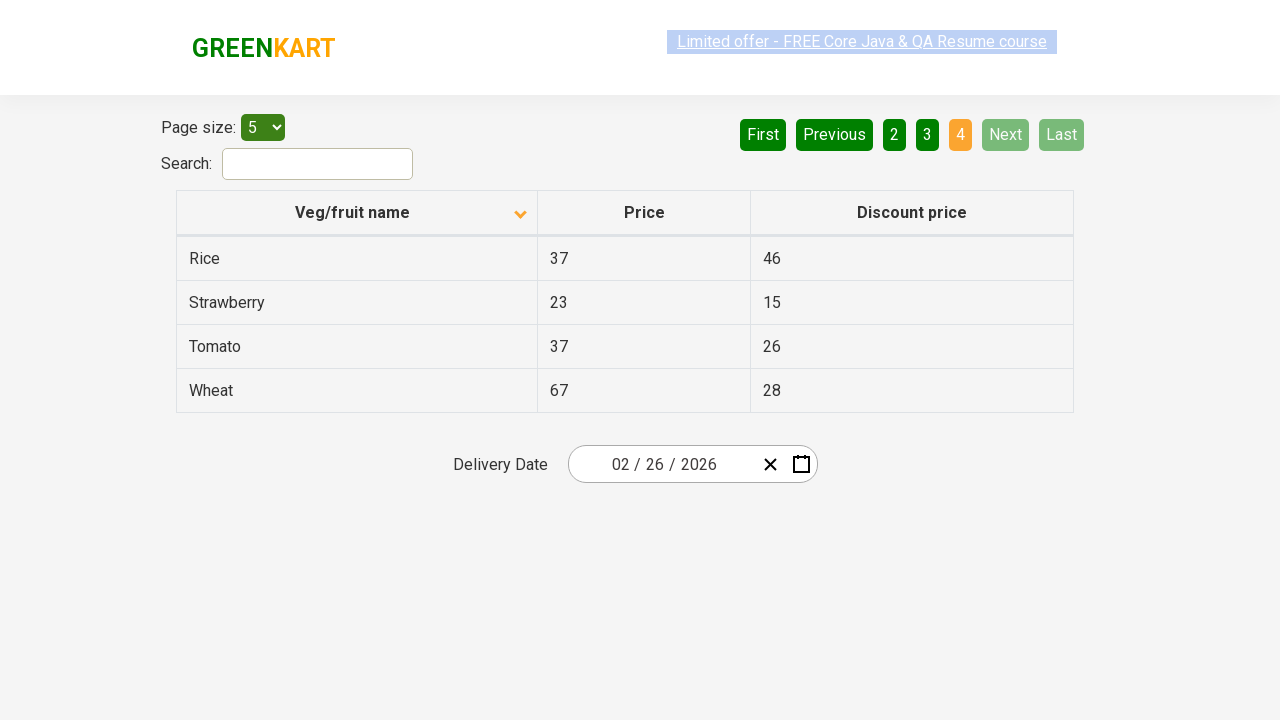

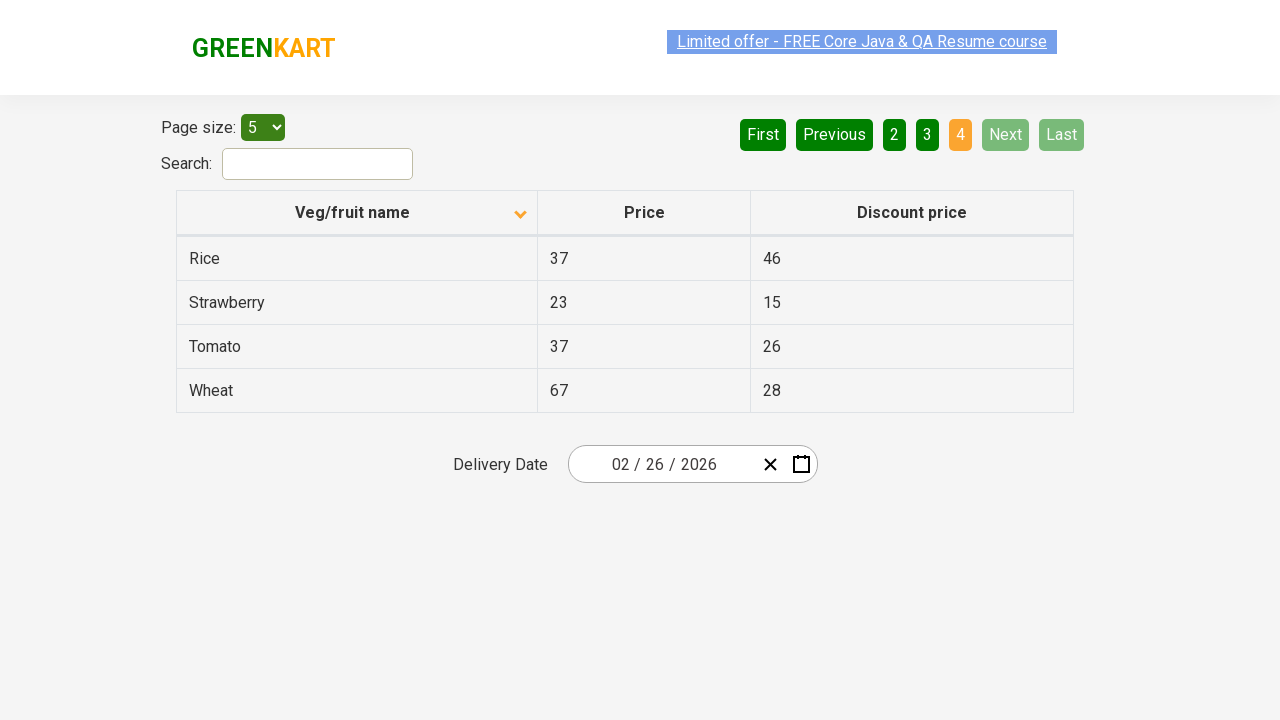